Tests alert handling functionality by navigating to the cancel tab and interacting with a confirmation alert dialog

Starting URL: http://demo.automationtesting.in/Alerts.html

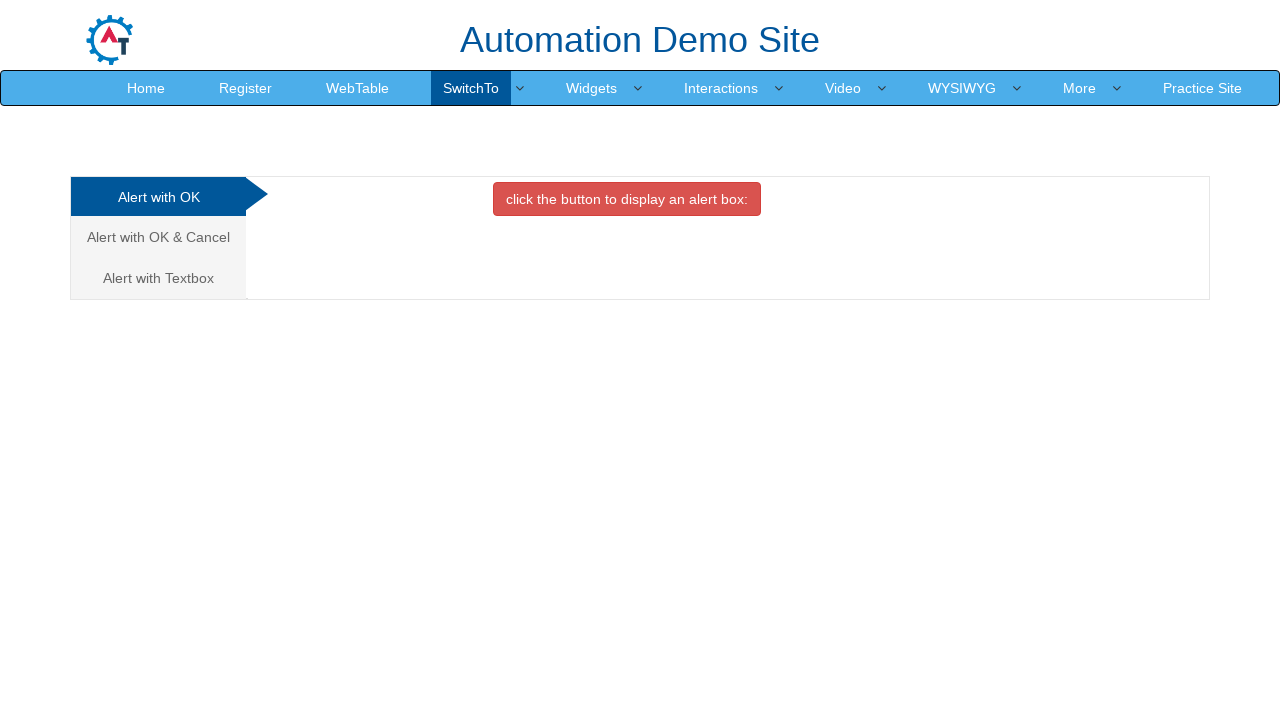

Clicked on the Cancel Tab link at (158, 237) on a[href='#CancelTab']
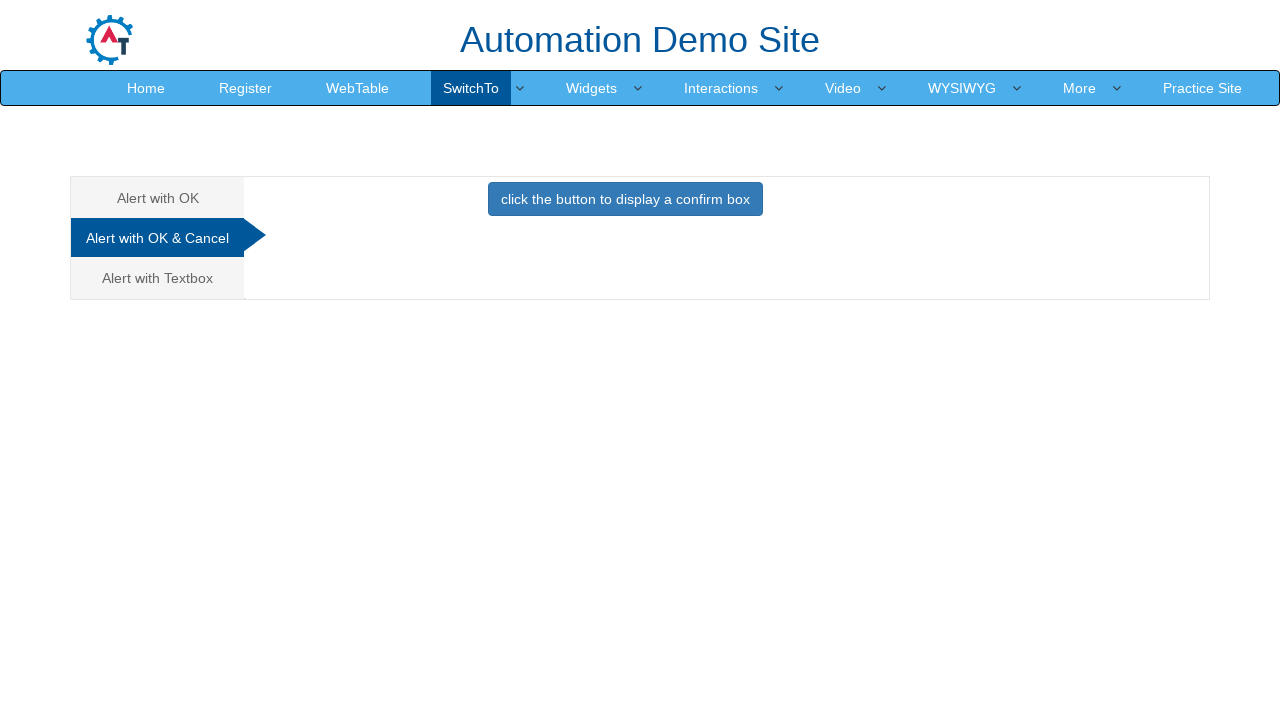

Clicked the button to trigger the confirmation alert at (625, 199) on button.btn.btn-primary
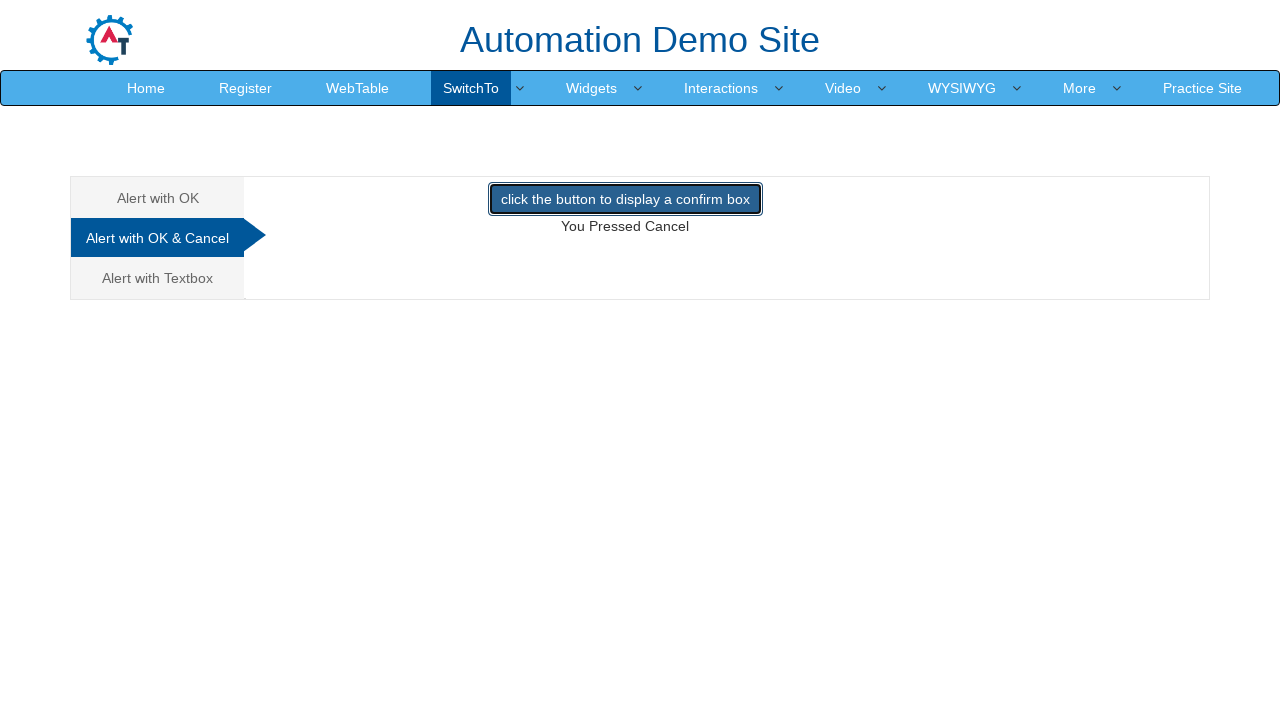

Set up dialog handler to accept the confirmation alert
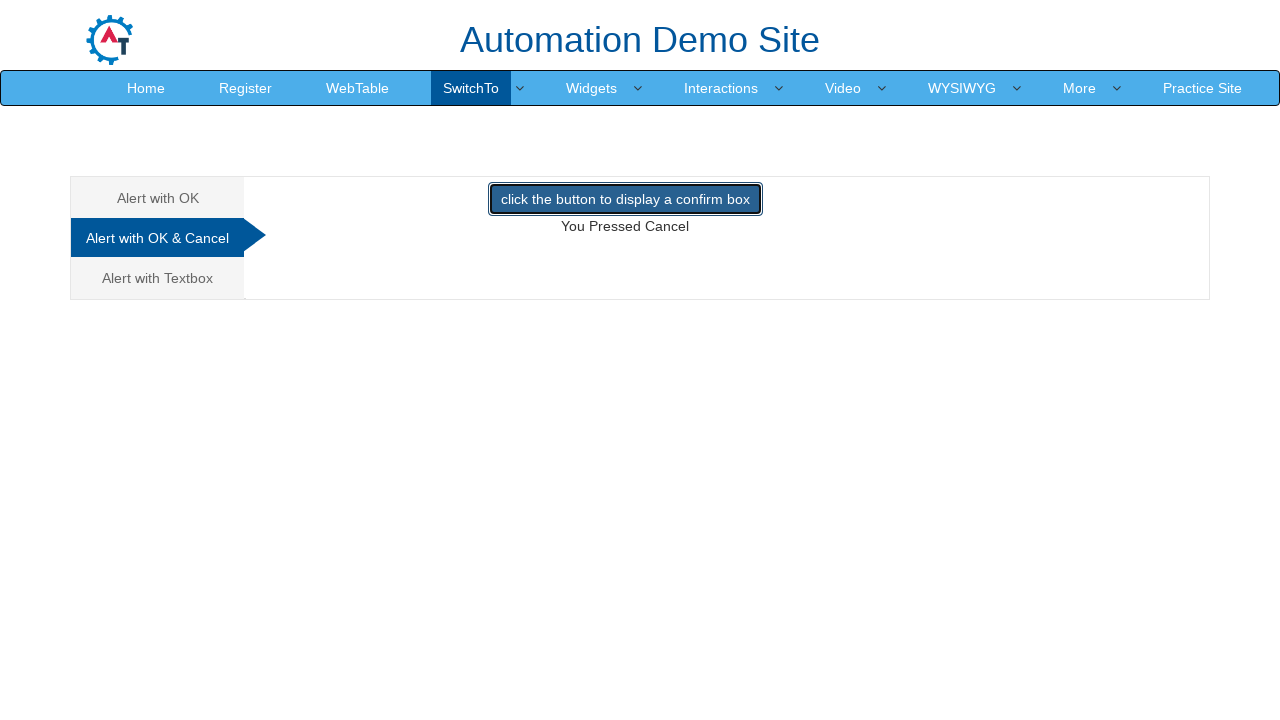

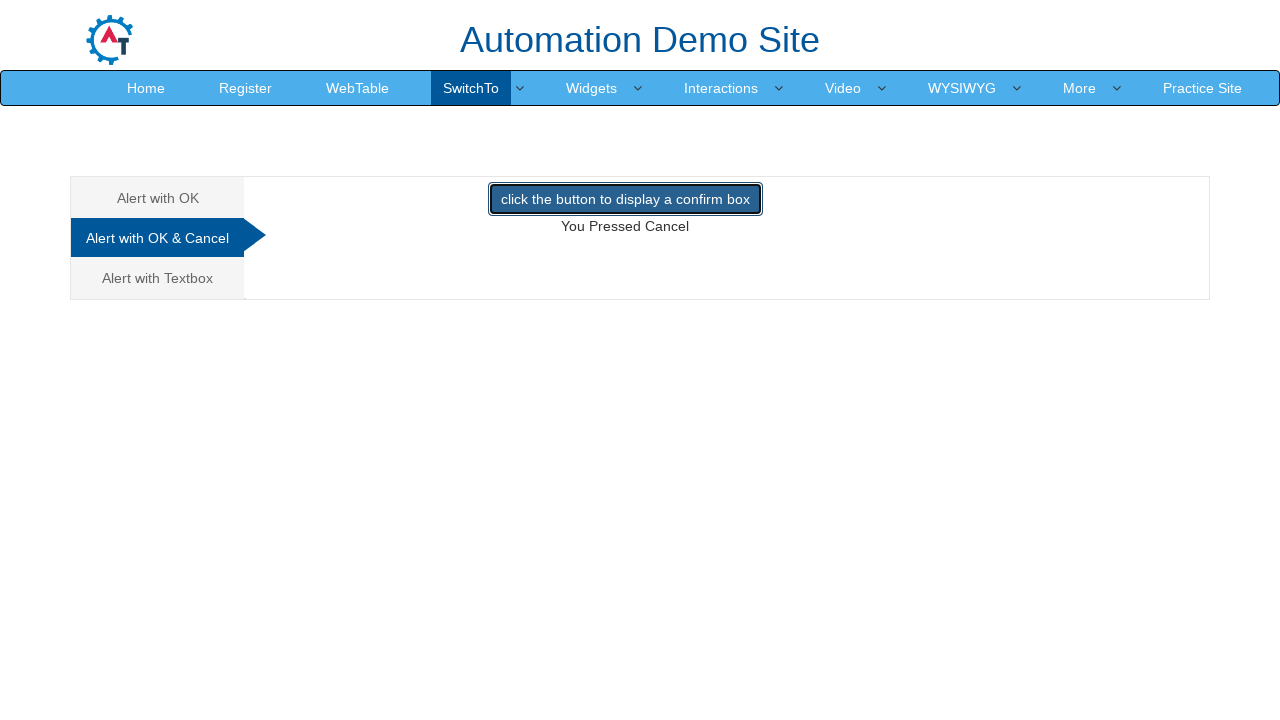